Tests the search functionality on Hanbit publishing website by searching for a keyword and clicking the "more" button to expand results

Starting URL: https://www.hanbit.co.kr/search/search_list.html?keyword=머신러닝

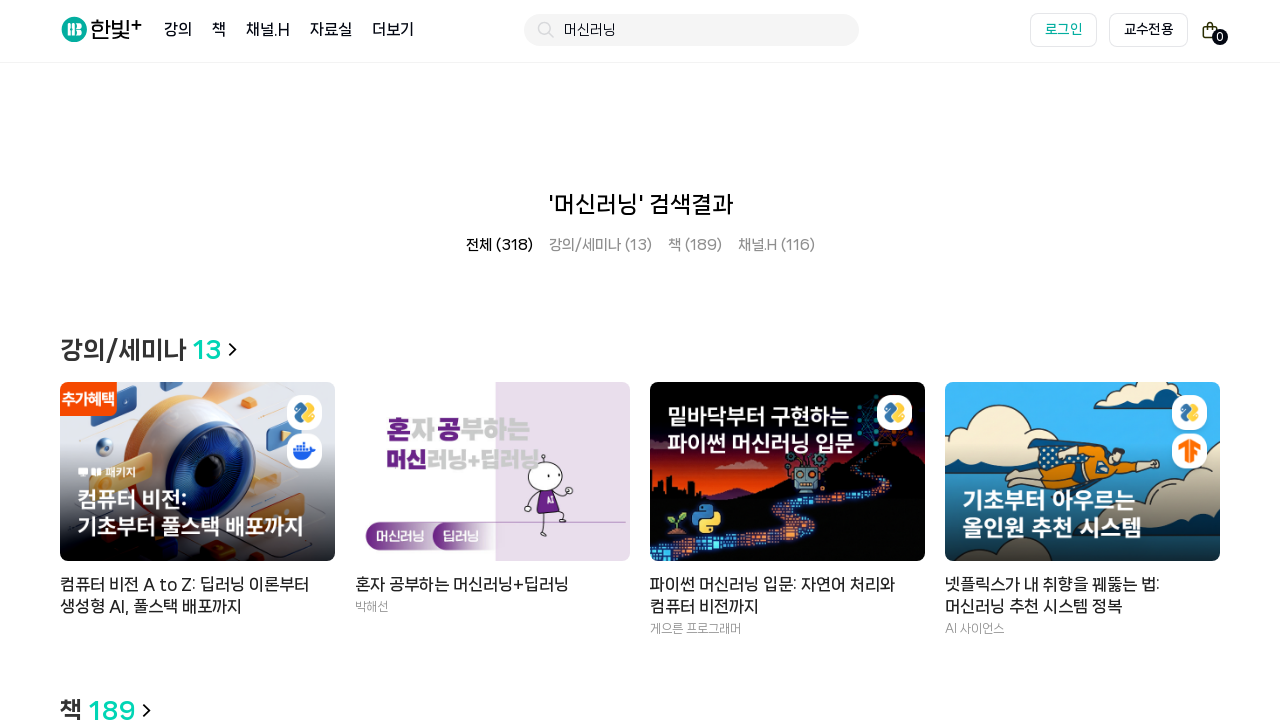

Clicked the 'more' button to expand search results at (640, 694) on xpath=//*[@id="container"]/div[2]/div/div[2]/h2
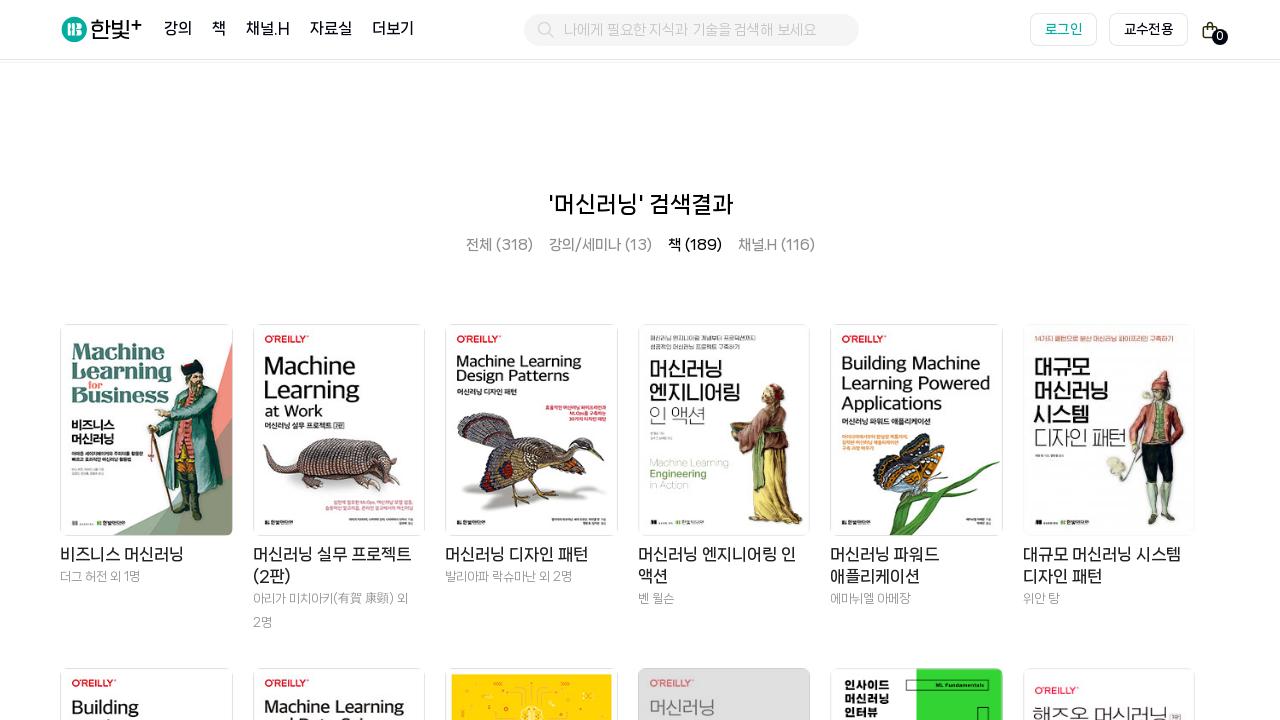

Expanded search results loaded
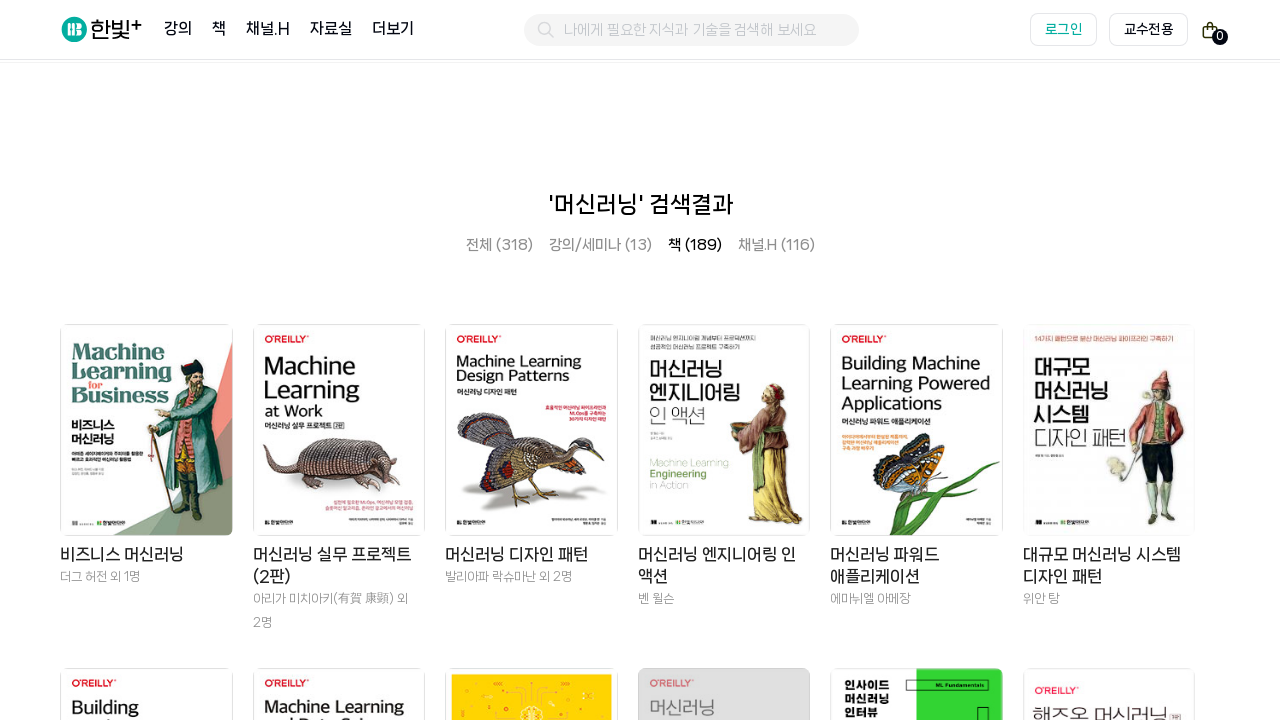

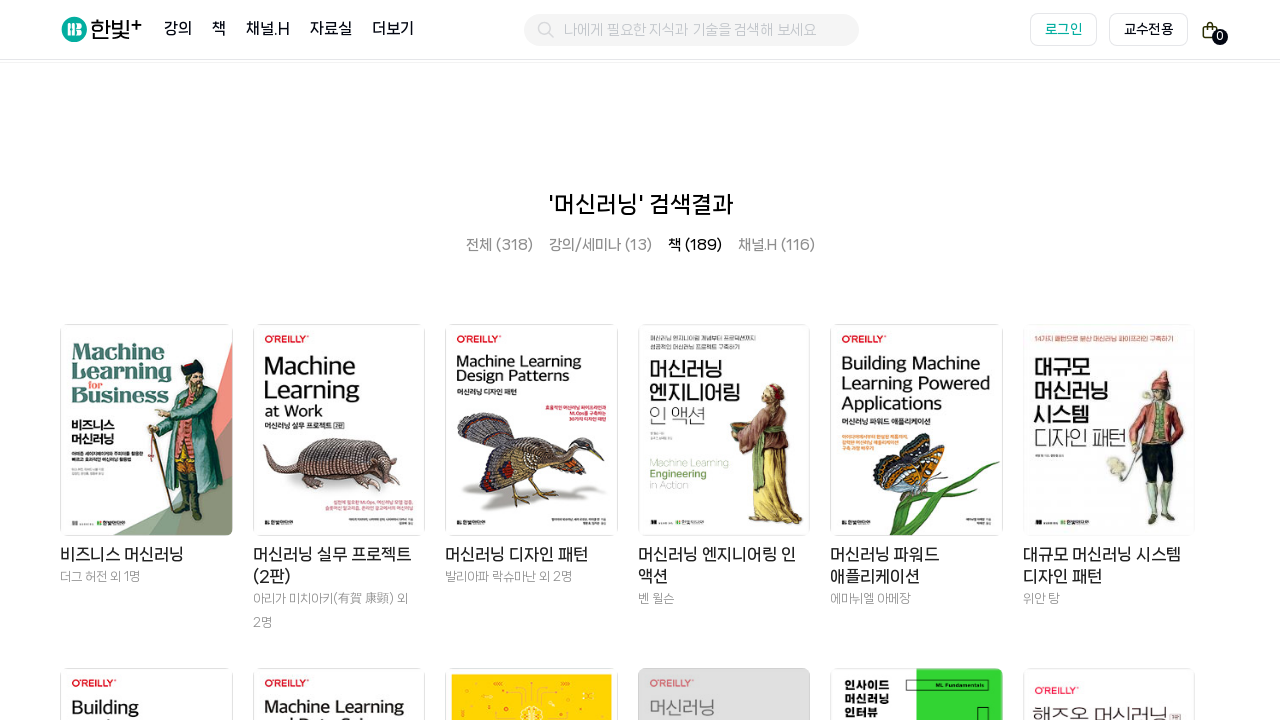